Tests submitting an empty feedback form by clicking the Send button without entering any data and verifying the resulting page

Starting URL: https://acctabootcamp.github.io/site/tasks/provide_feedback

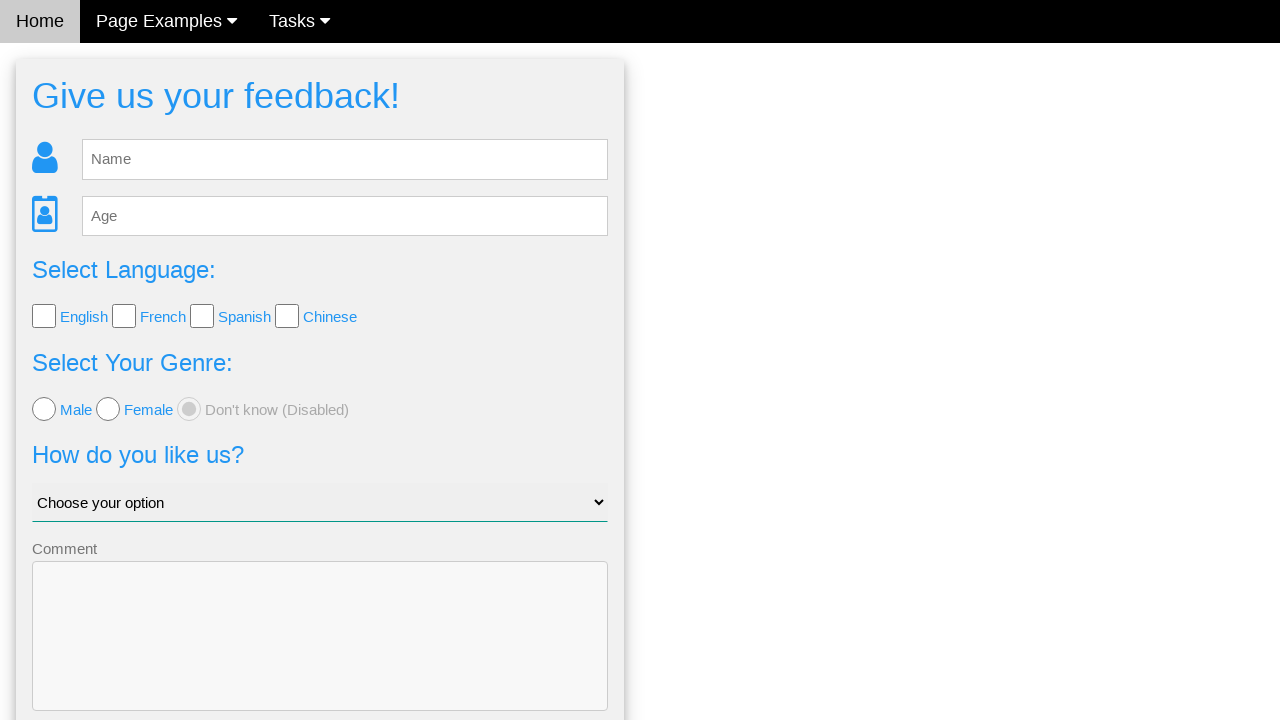

Navigated to feedback form page
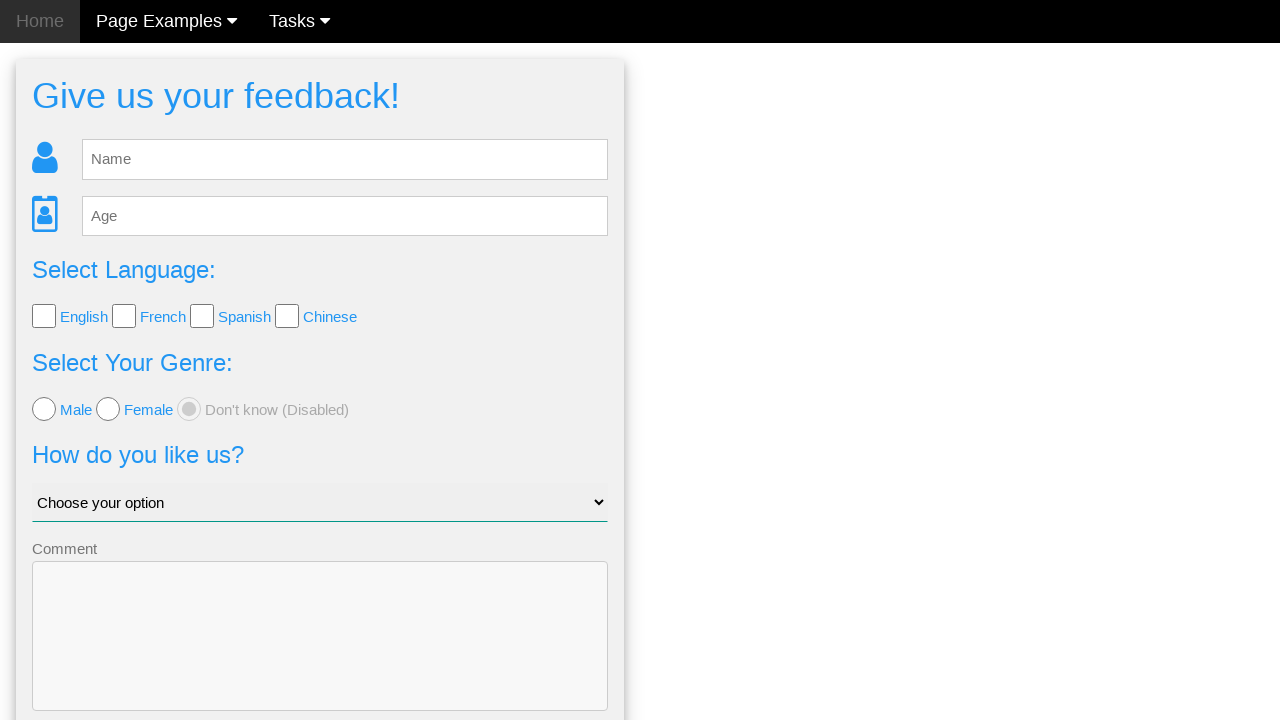

Feedback form loaded - Send button is visible
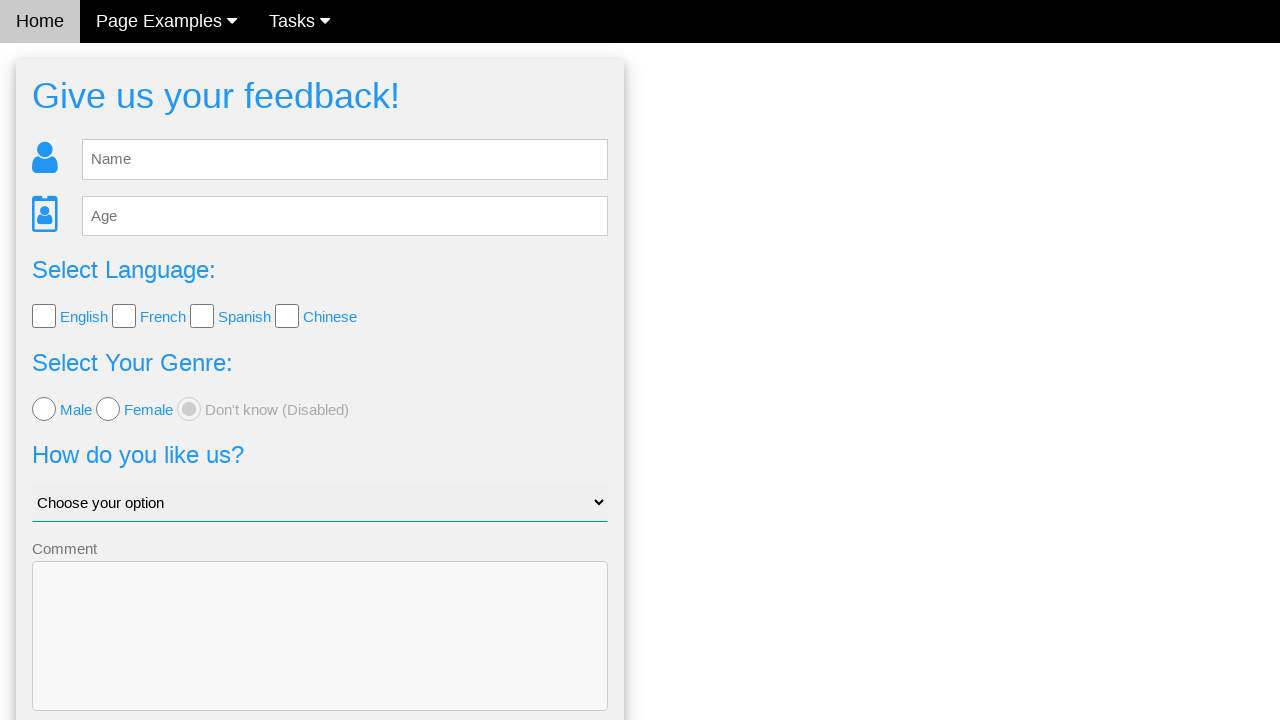

Clicked Send button without entering any feedback data at (320, 656) on .w3-btn-block
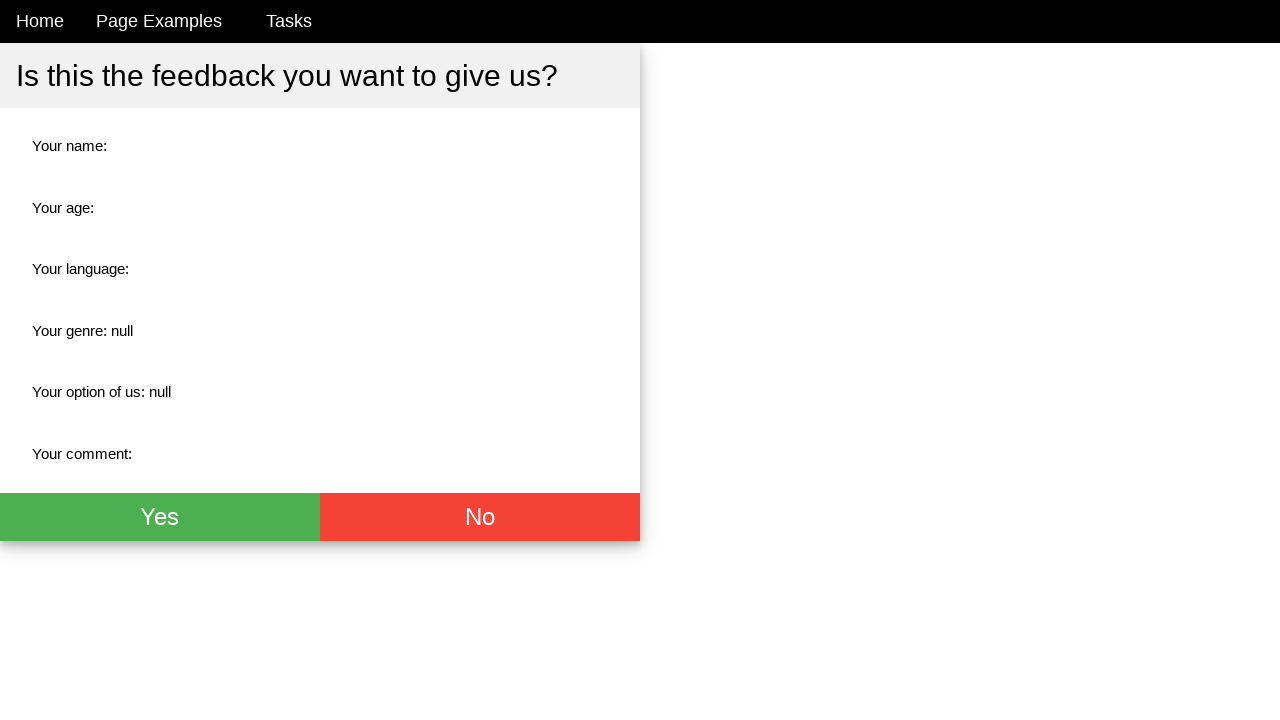

Result page loaded after submitting empty form
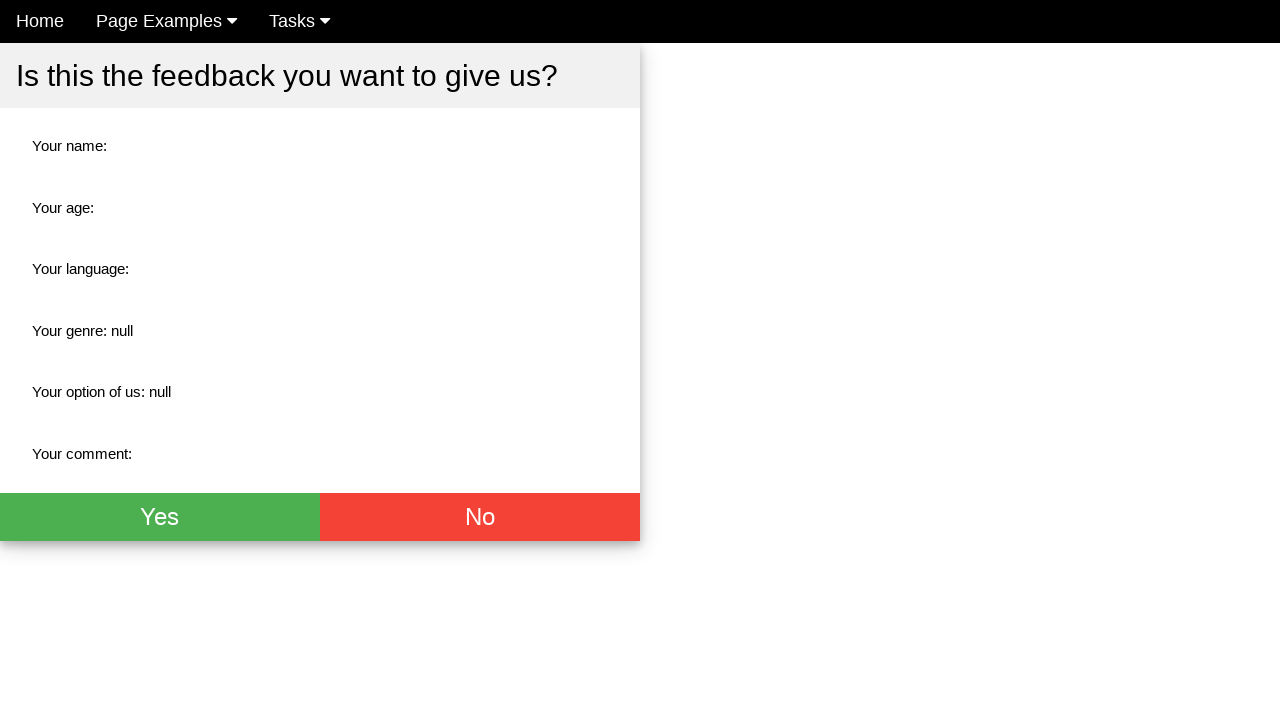

Verified description elements are present on result page
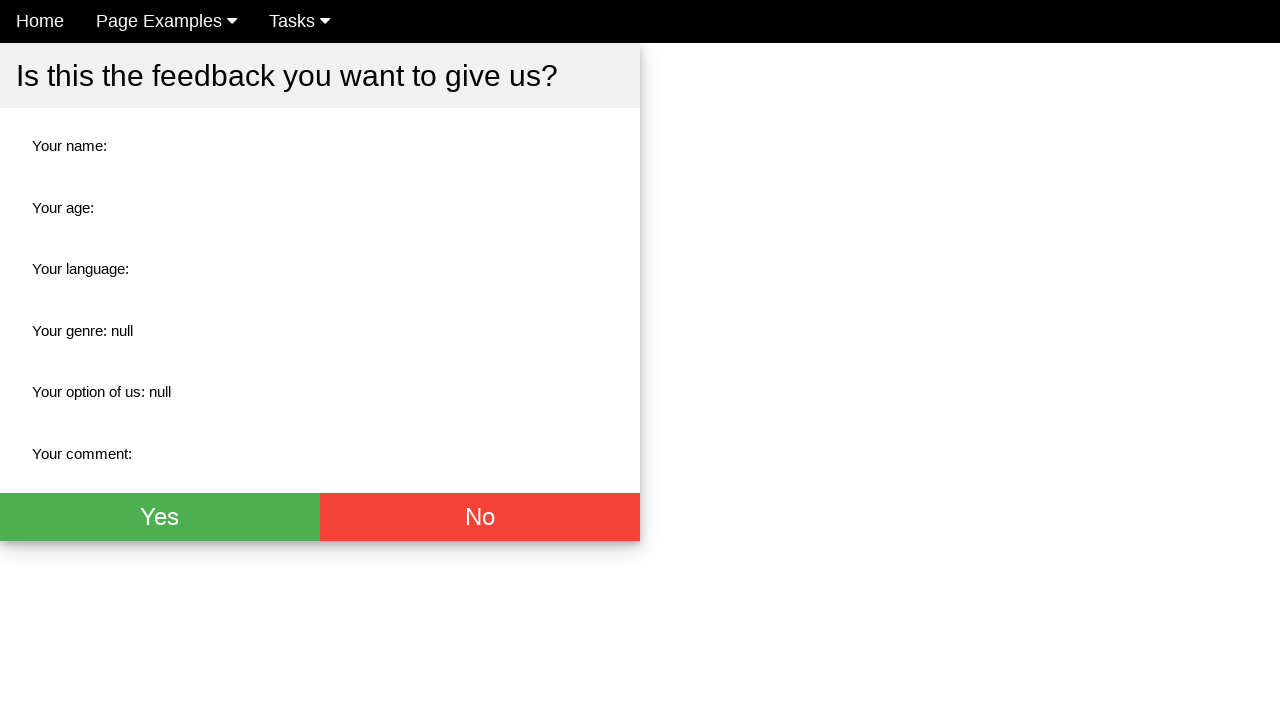

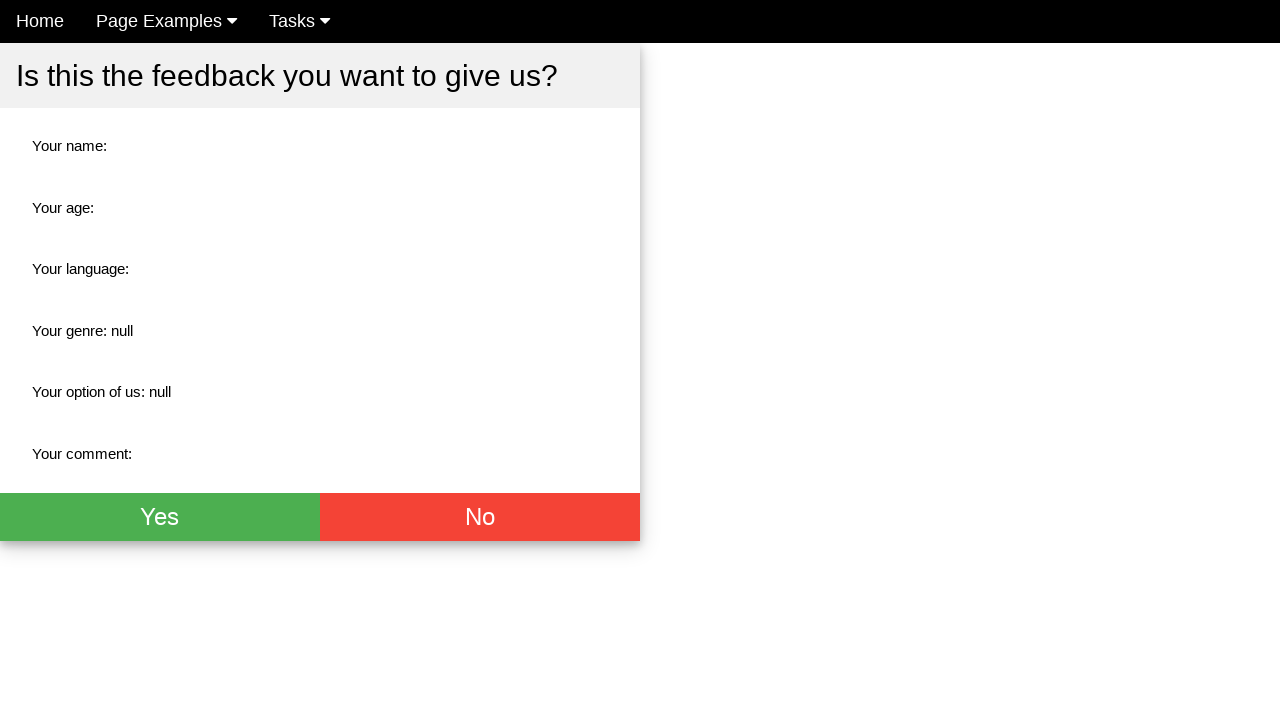